Tests Angular Material radio buttons and checkboxes by selecting a radio button on the radio examples page, then navigating to the checkbox examples page to check and uncheck checkboxes while verifying their states.

Starting URL: https://material.angular.io/components/radio/examples

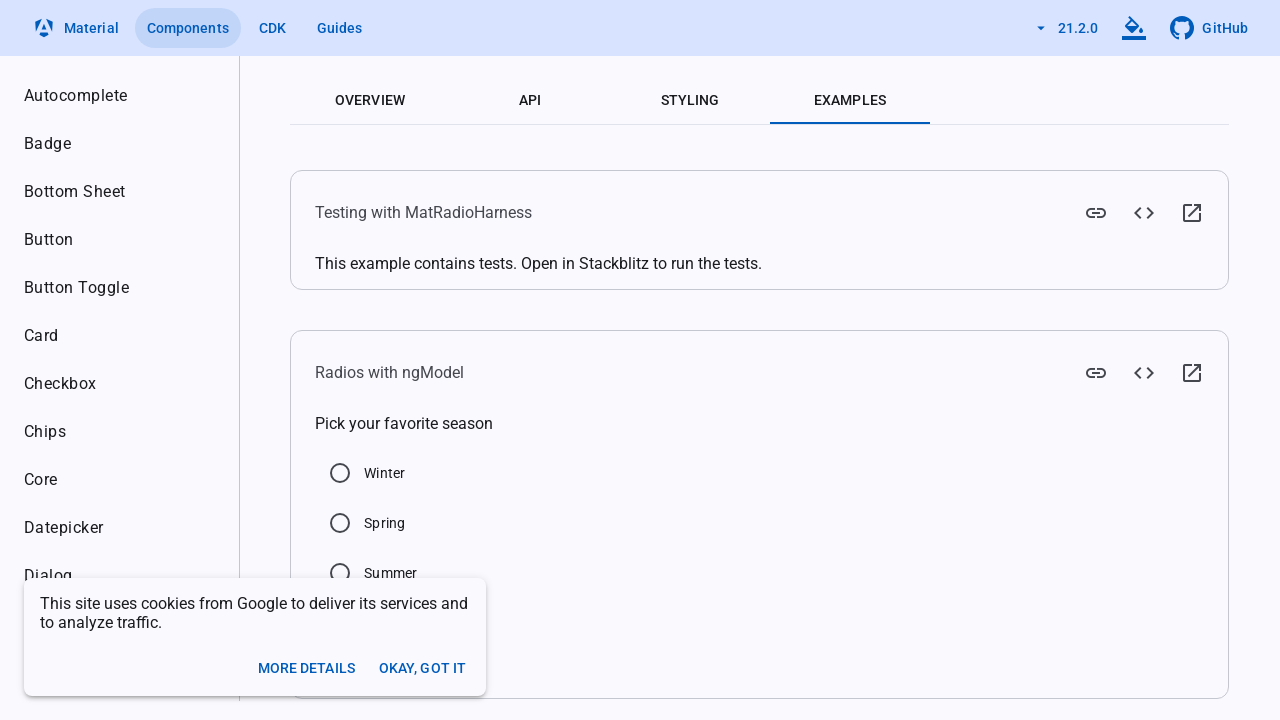

Clicked Summer radio button using JavaScript evaluation
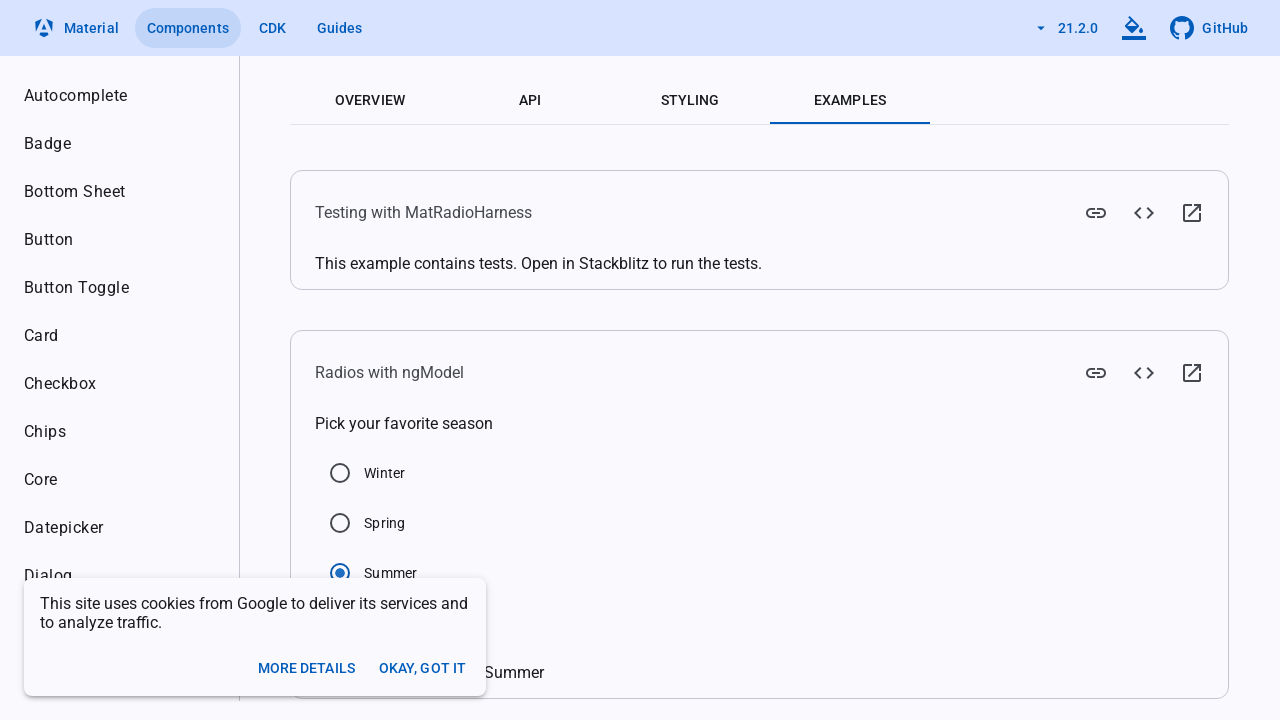

Navigated to Angular Material checkbox examples page
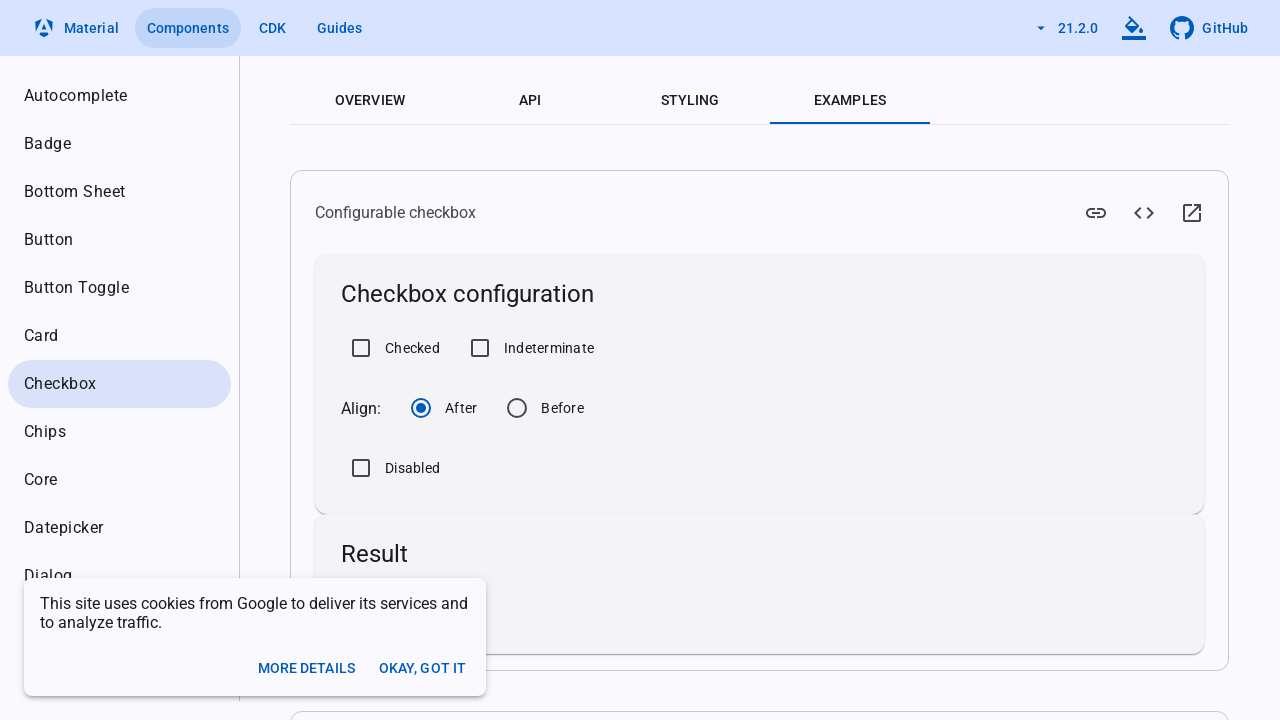

Located Checked and Indeterminate checkbox elements
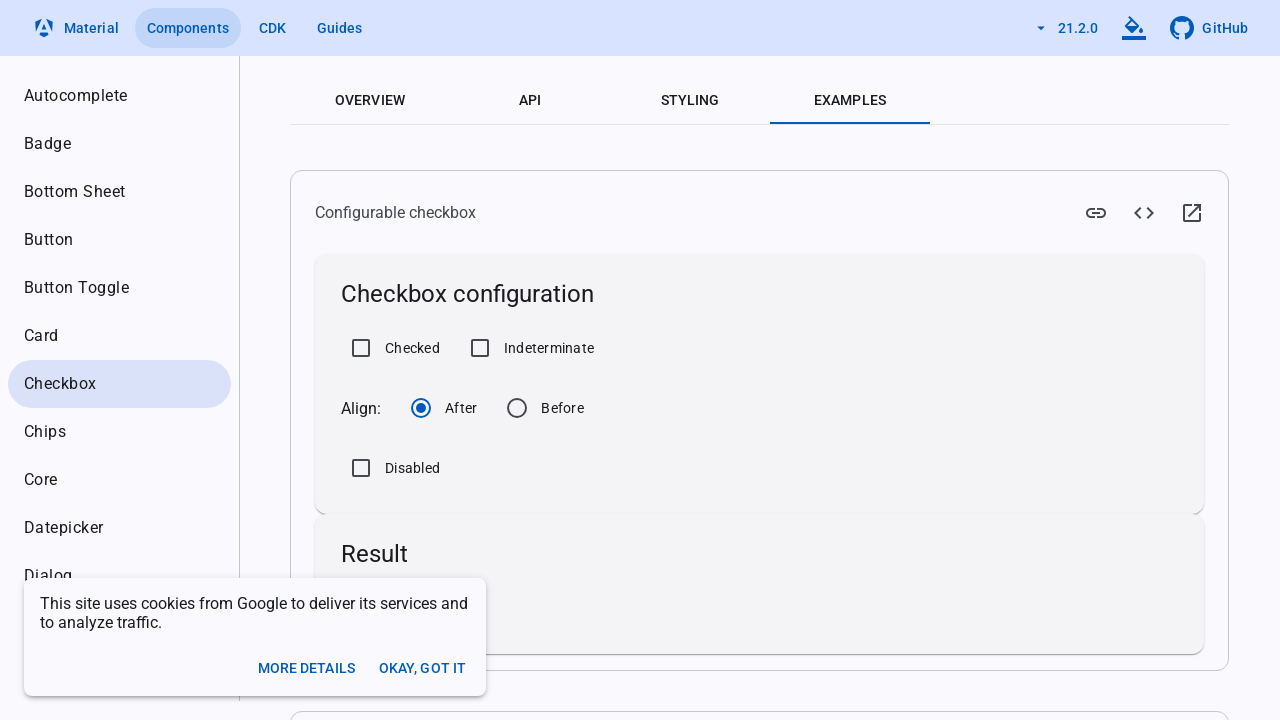

Clicked Checked checkbox to enable it
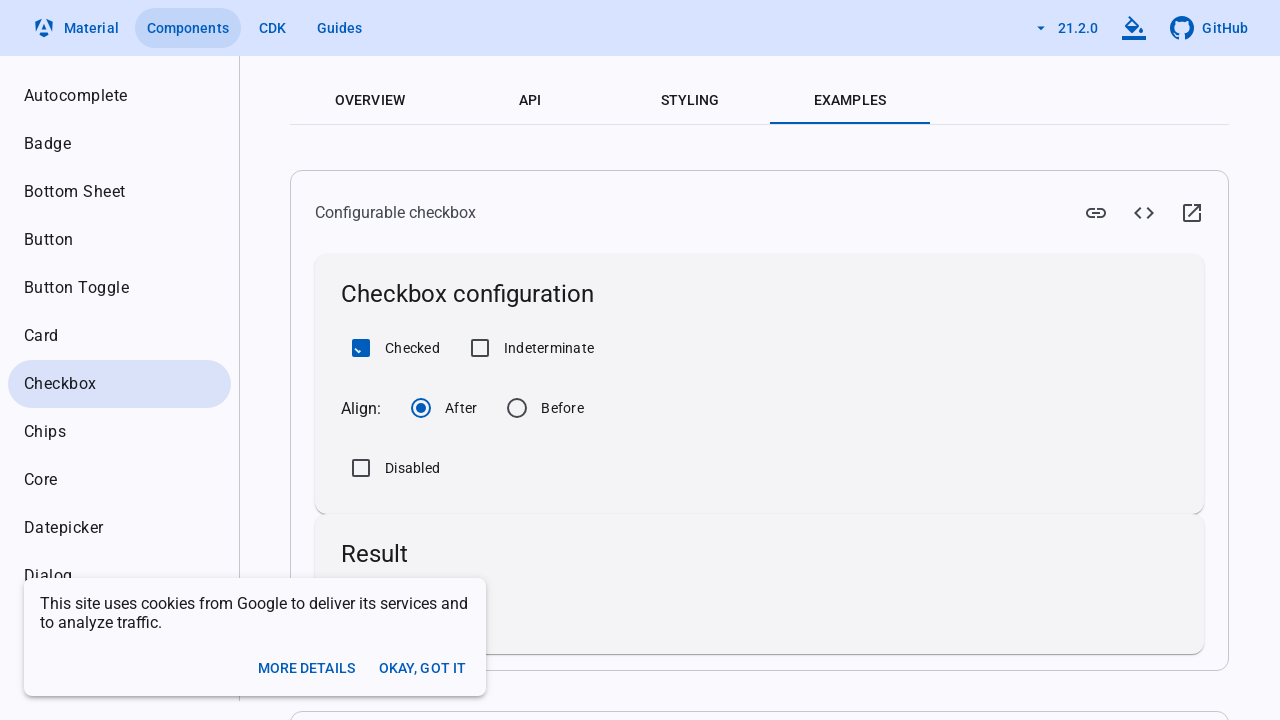

Clicked Indeterminate checkbox to enable it
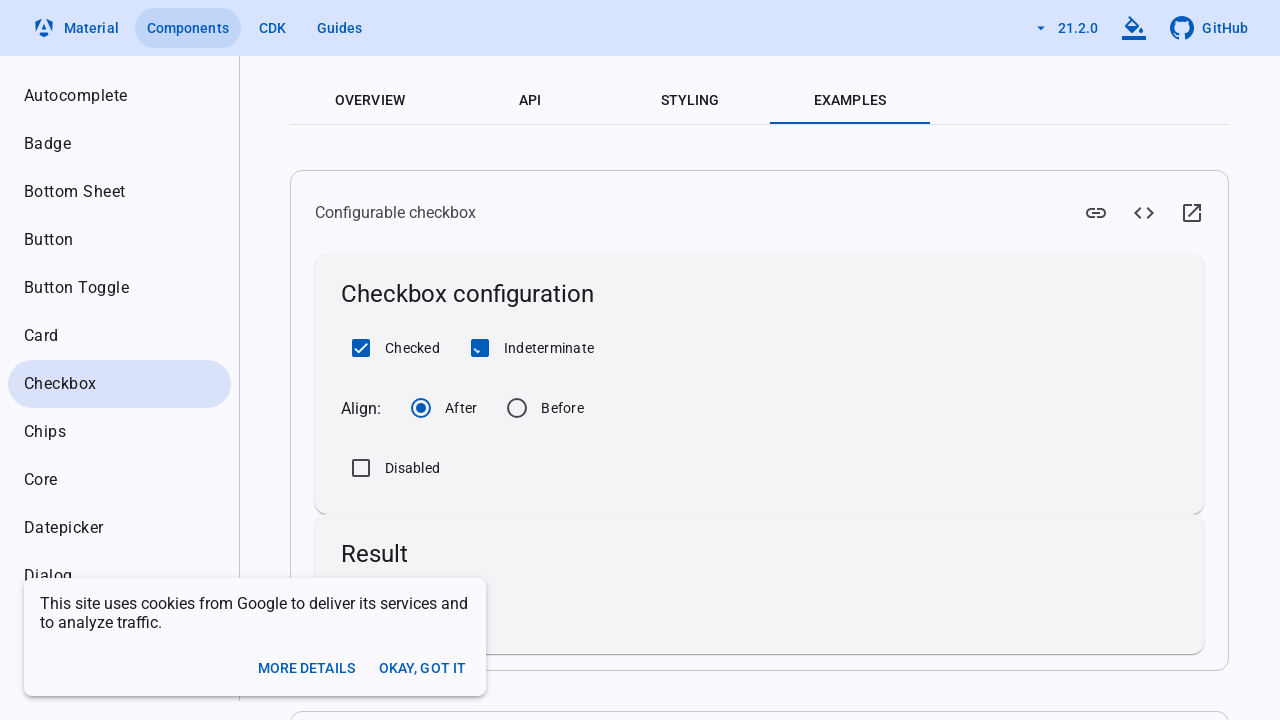

Verified Checked checkbox is selected
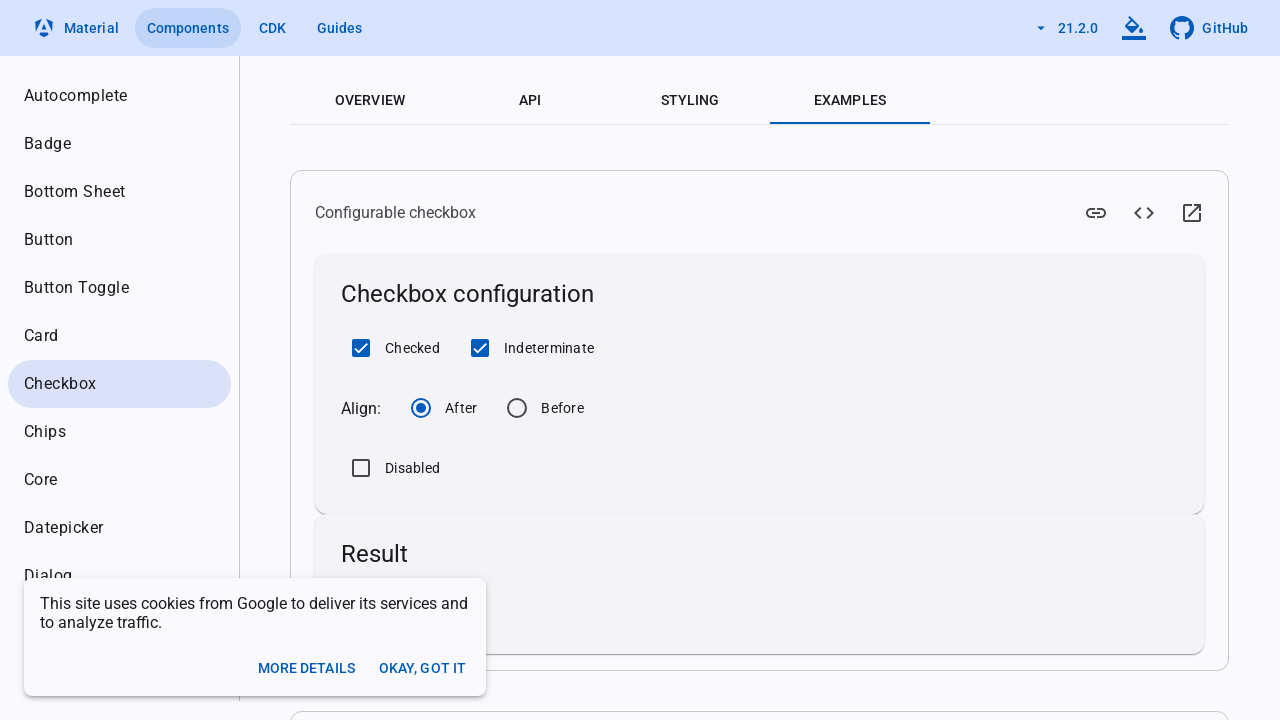

Verified Indeterminate checkbox is selected
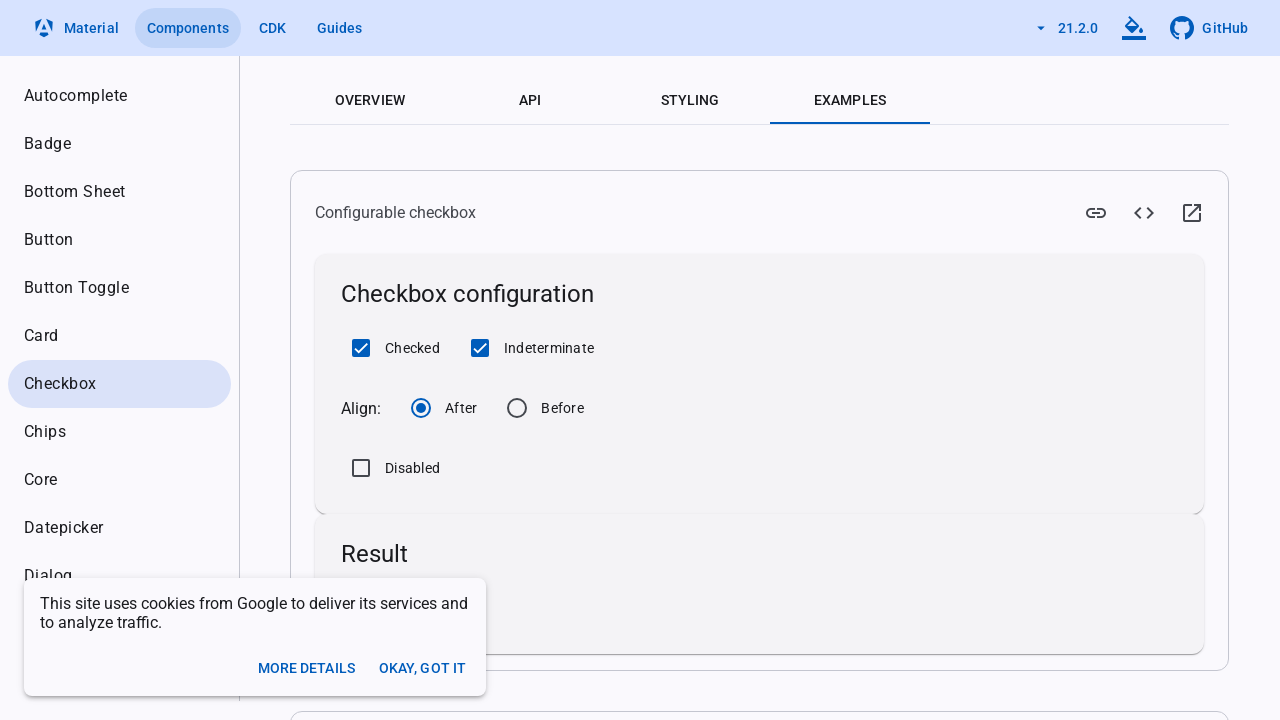

Clicked Checked checkbox to disable it
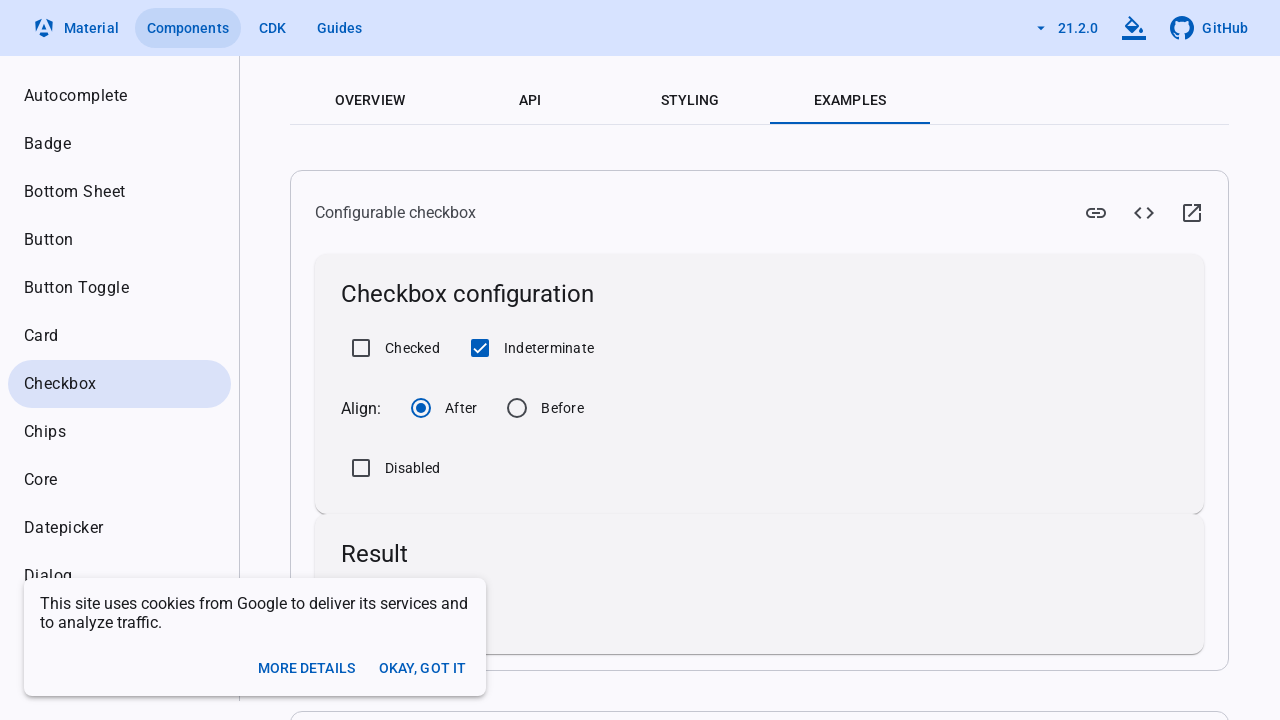

Clicked Indeterminate checkbox to disable it
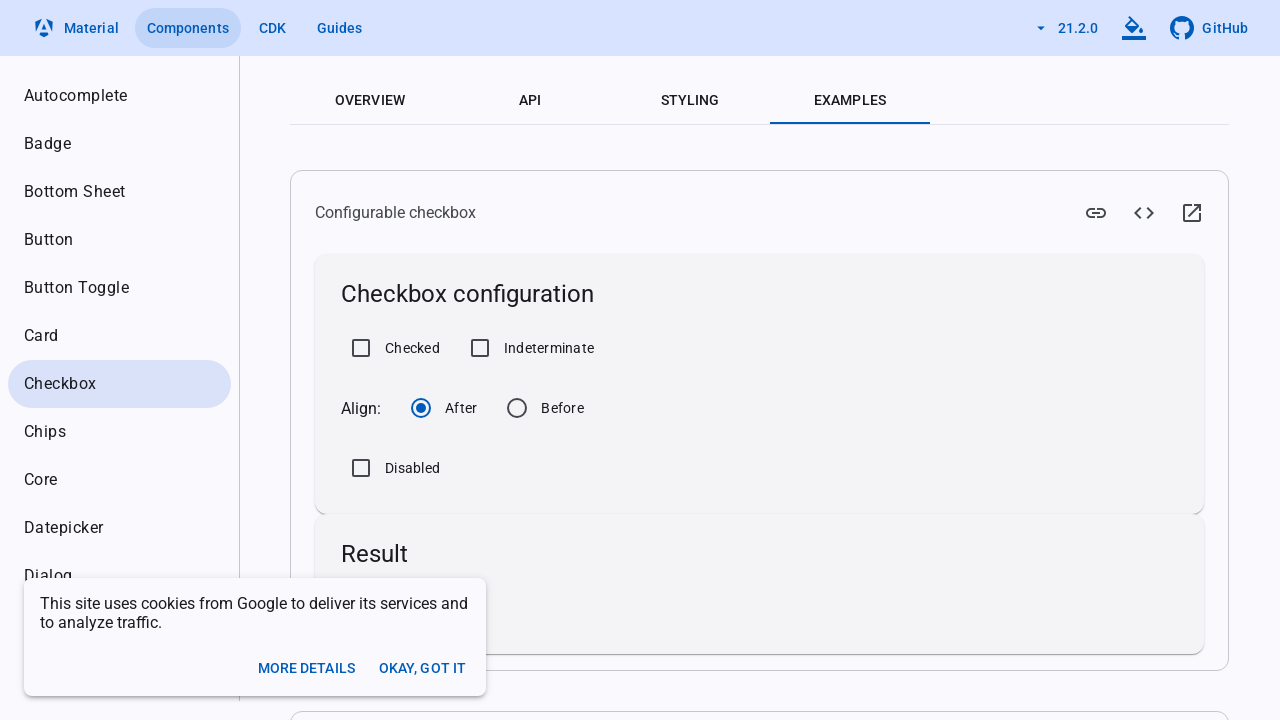

Verified Checked checkbox is unchecked
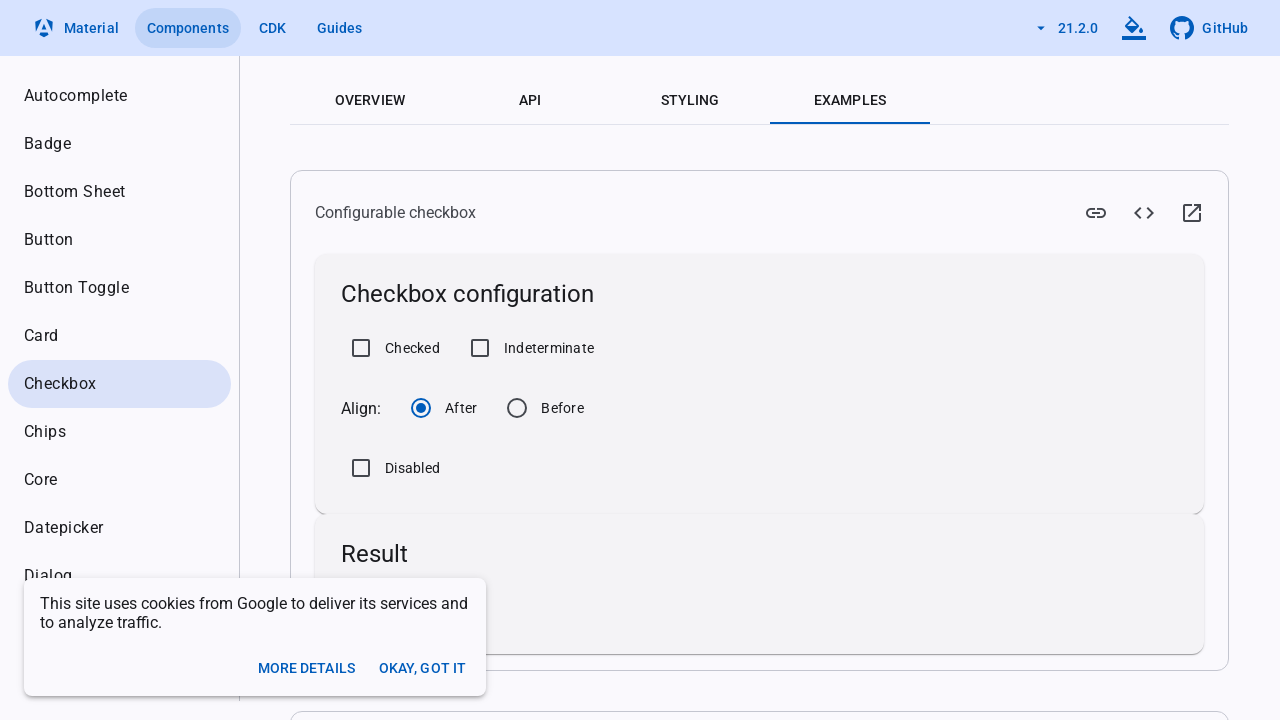

Verified Indeterminate checkbox is unchecked
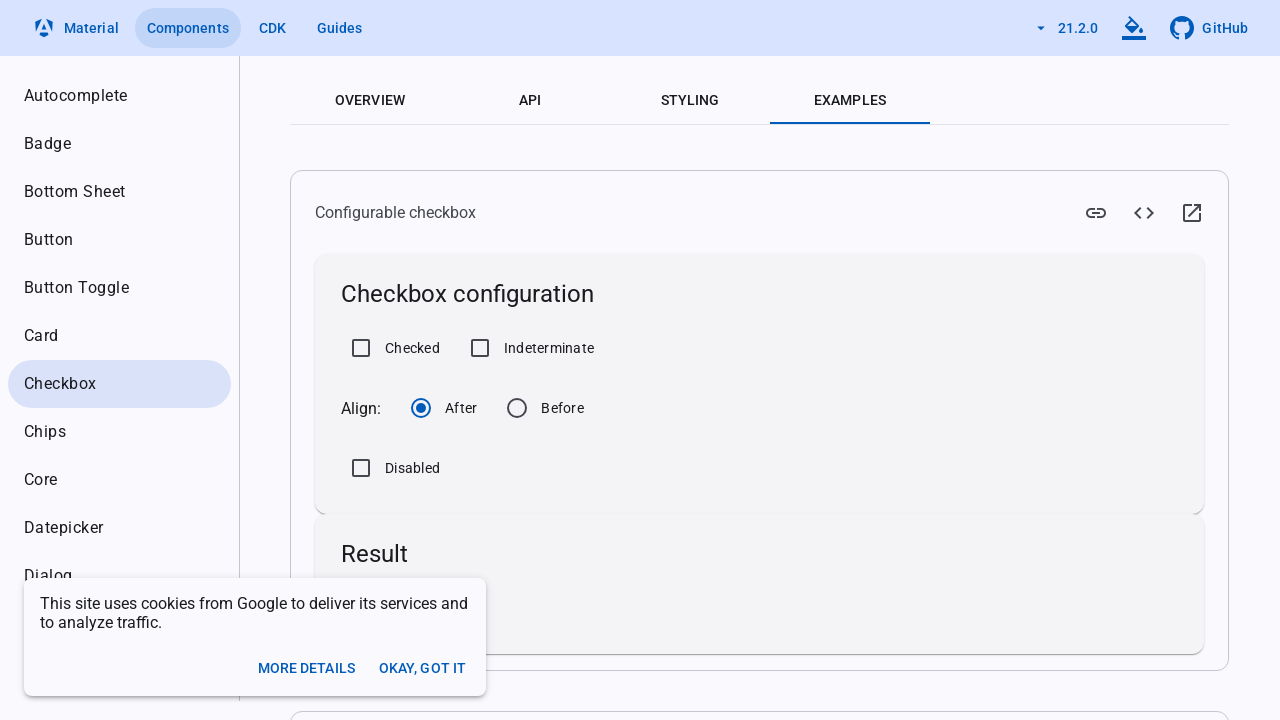

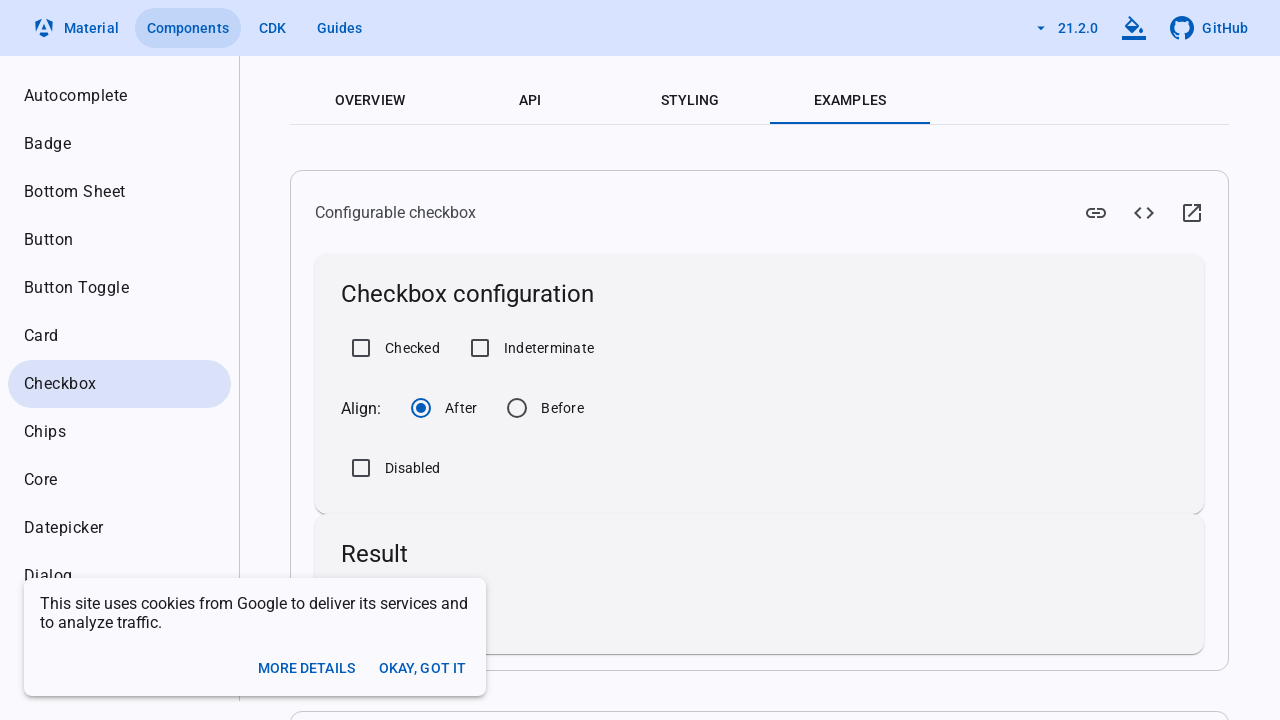